Navigates to Rahul Shetty Academy website and retrieves the page title and current URL

Starting URL: https://www.rahulshettyacademy.com

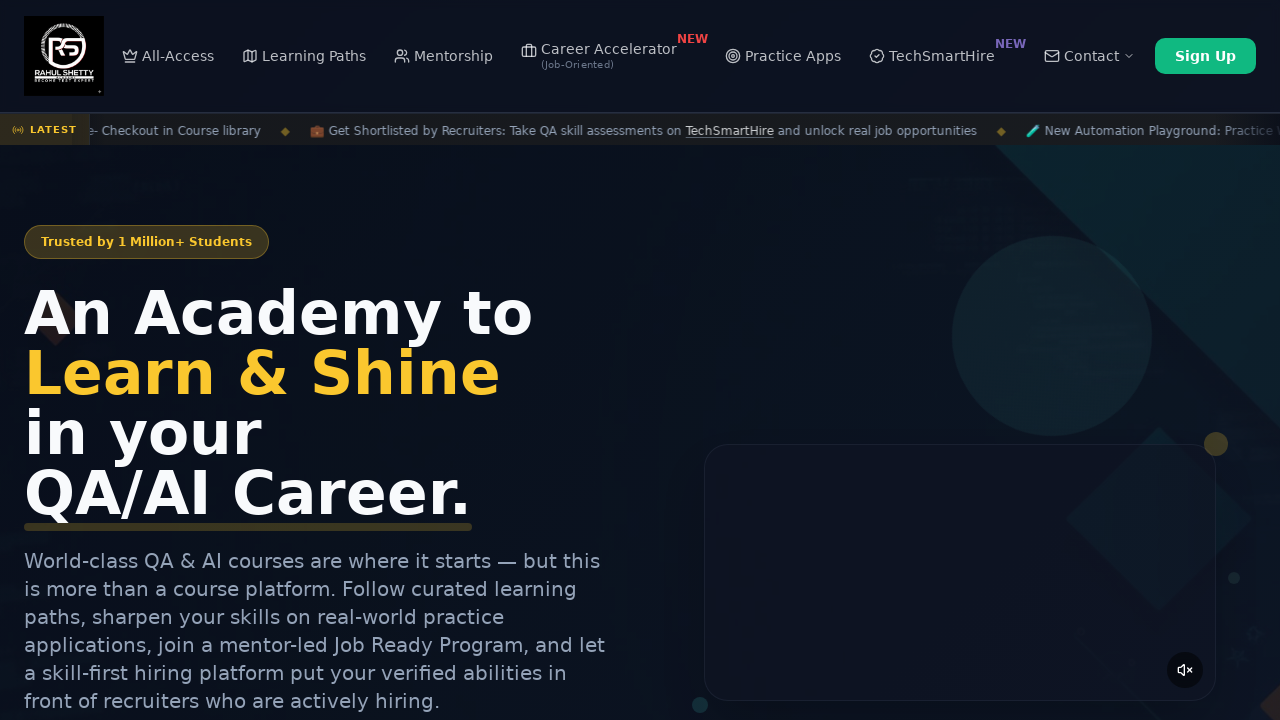

Retrieved page title from Rahul Shetty Academy website
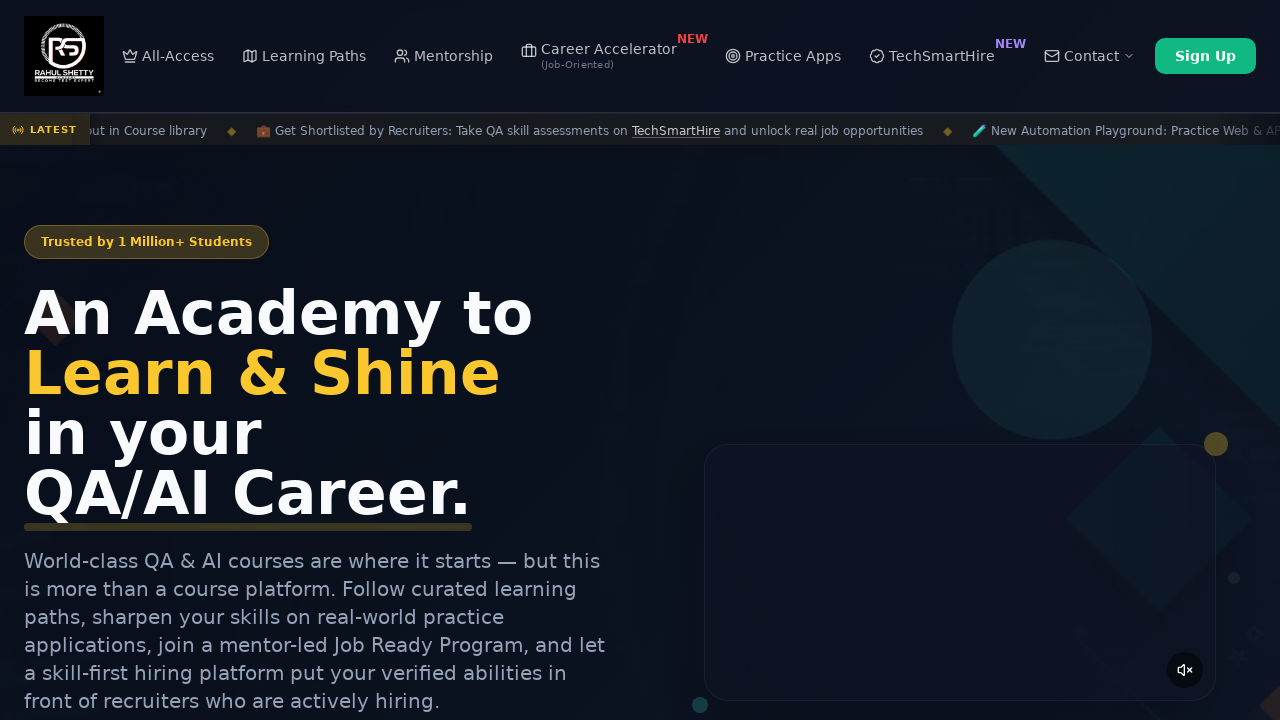

Retrieved current URL from Rahul Shetty Academy website
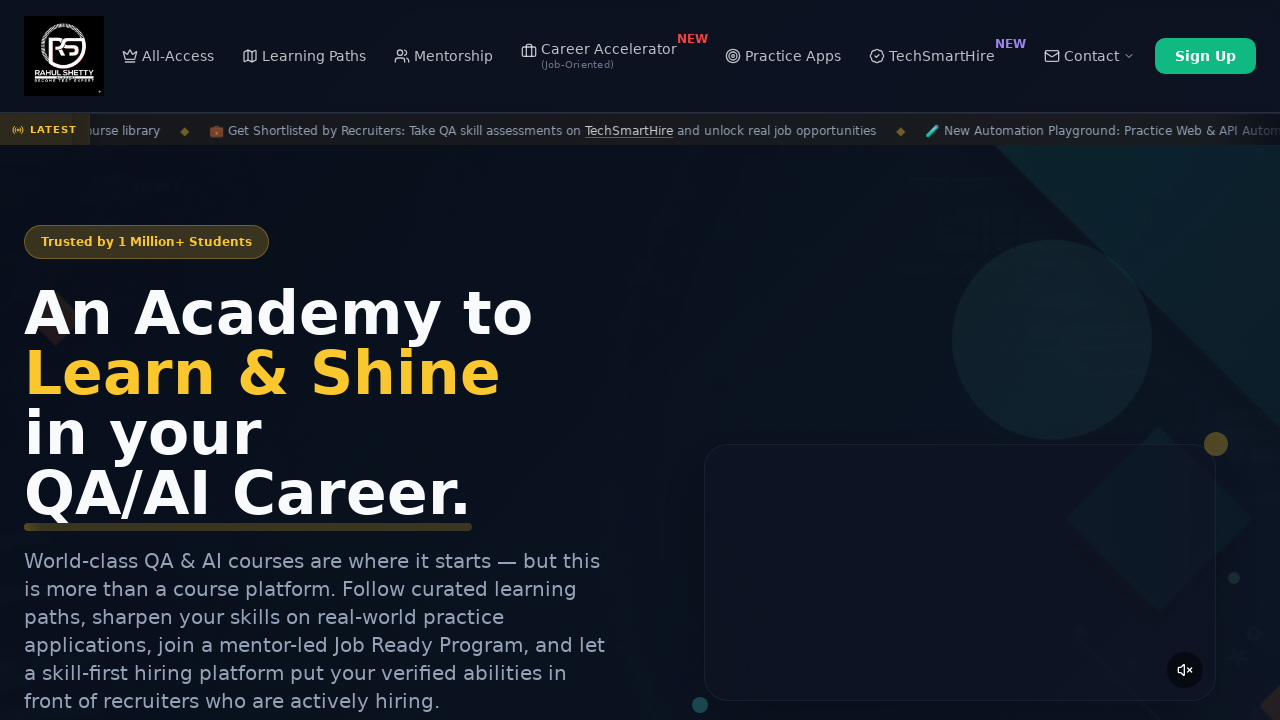

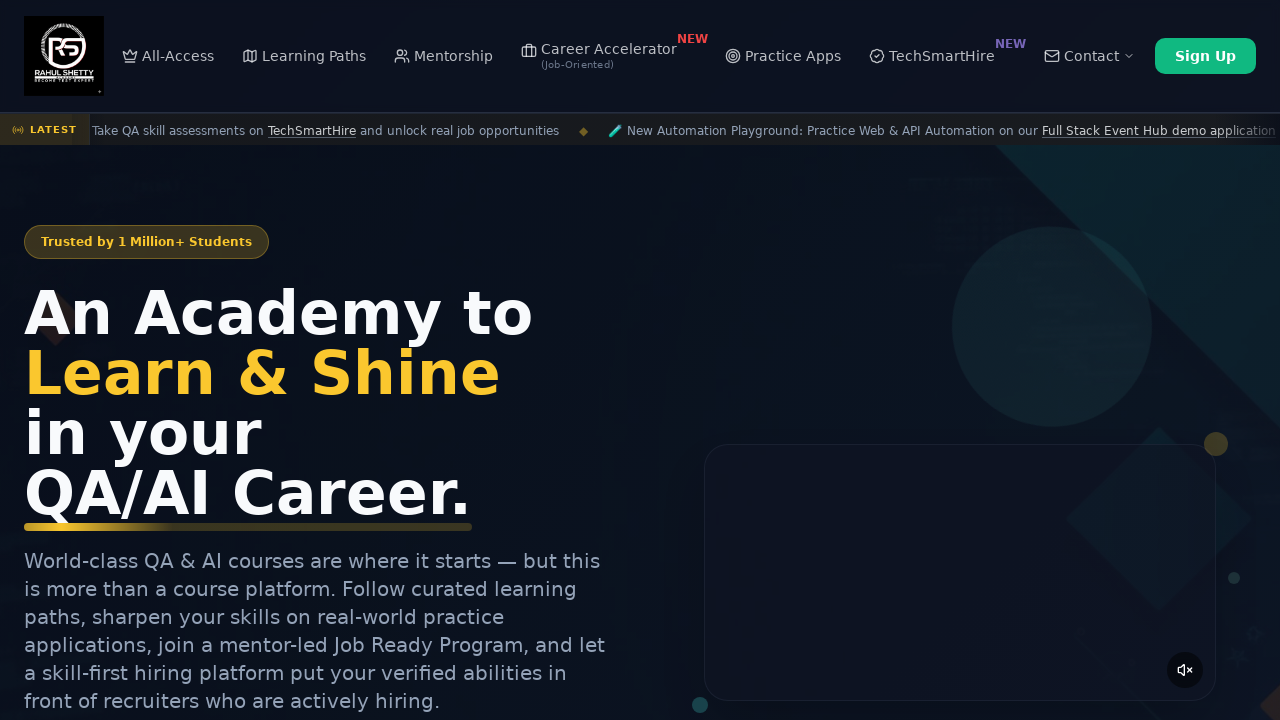